Tests dynamic checkbox visibility by toggling its display state and verifying the checkbox appears/disappears correctly

Starting URL: https://v1.training-support.net/selenium/dynamic-controls

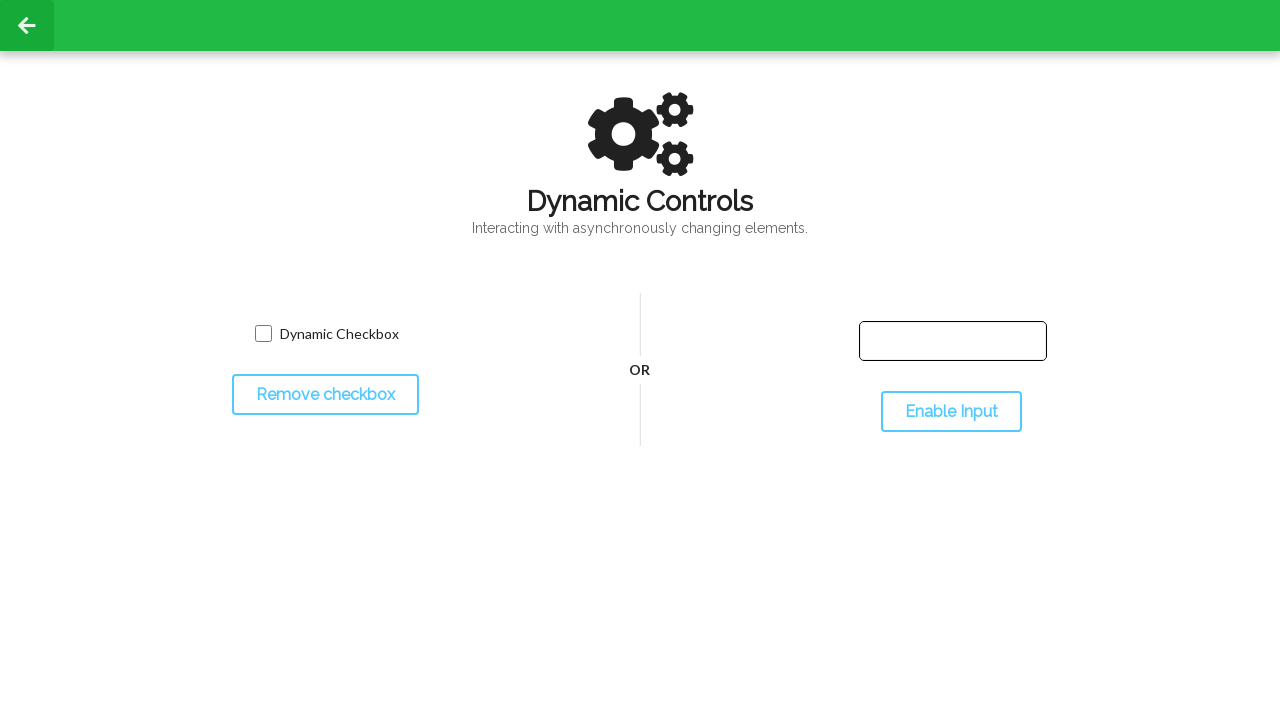

Checked if dynamic checkbox is initially visible
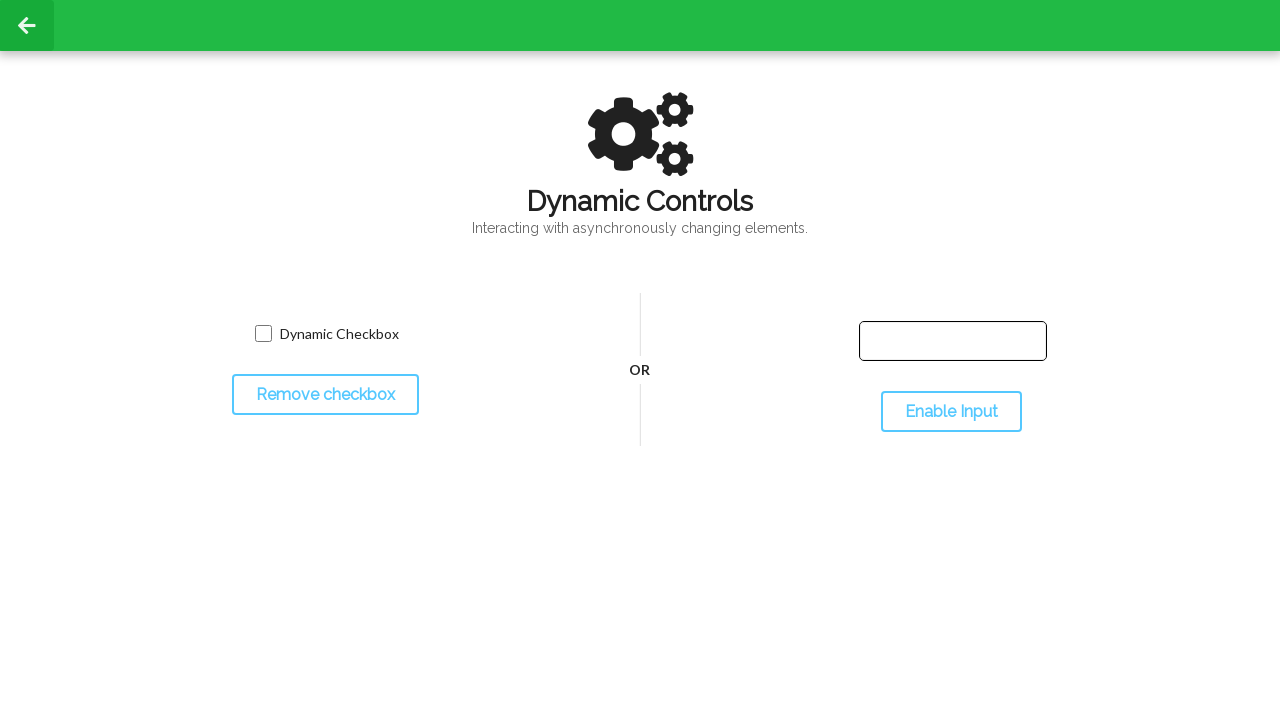

Clicked toggle button to change checkbox visibility at (325, 395) on #toggleCheckbox
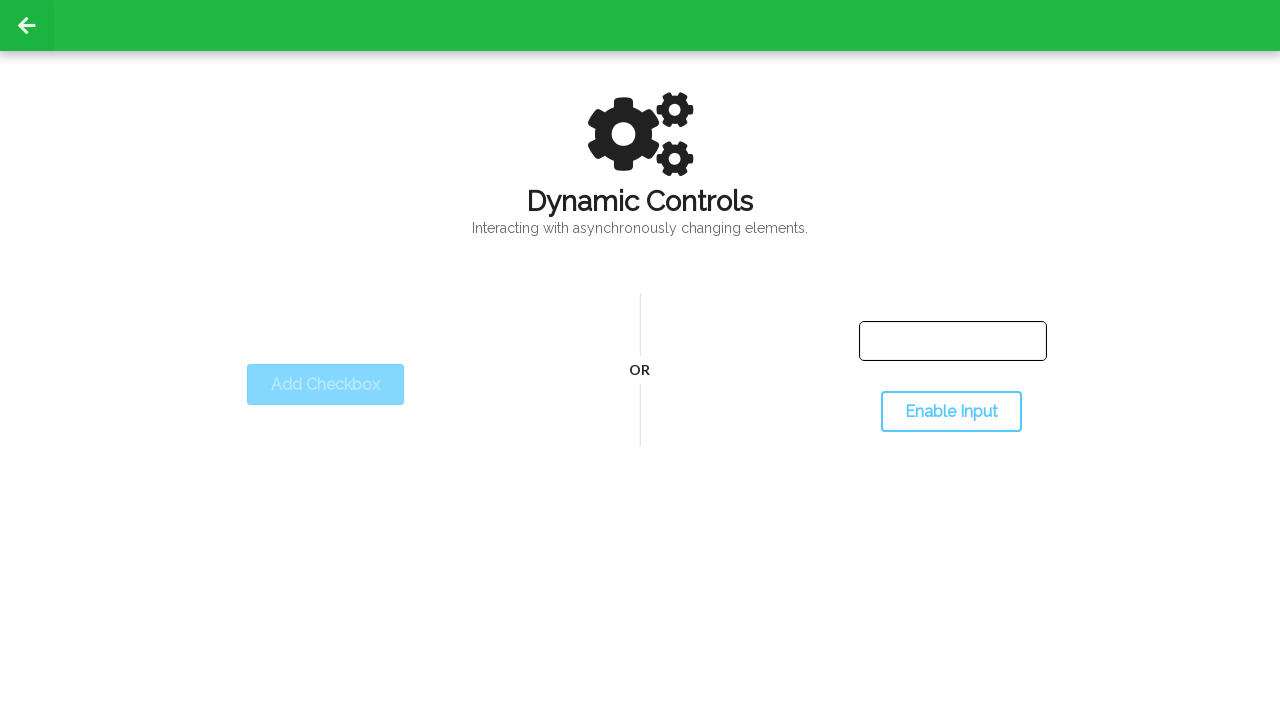

Waited for animation/transition to complete
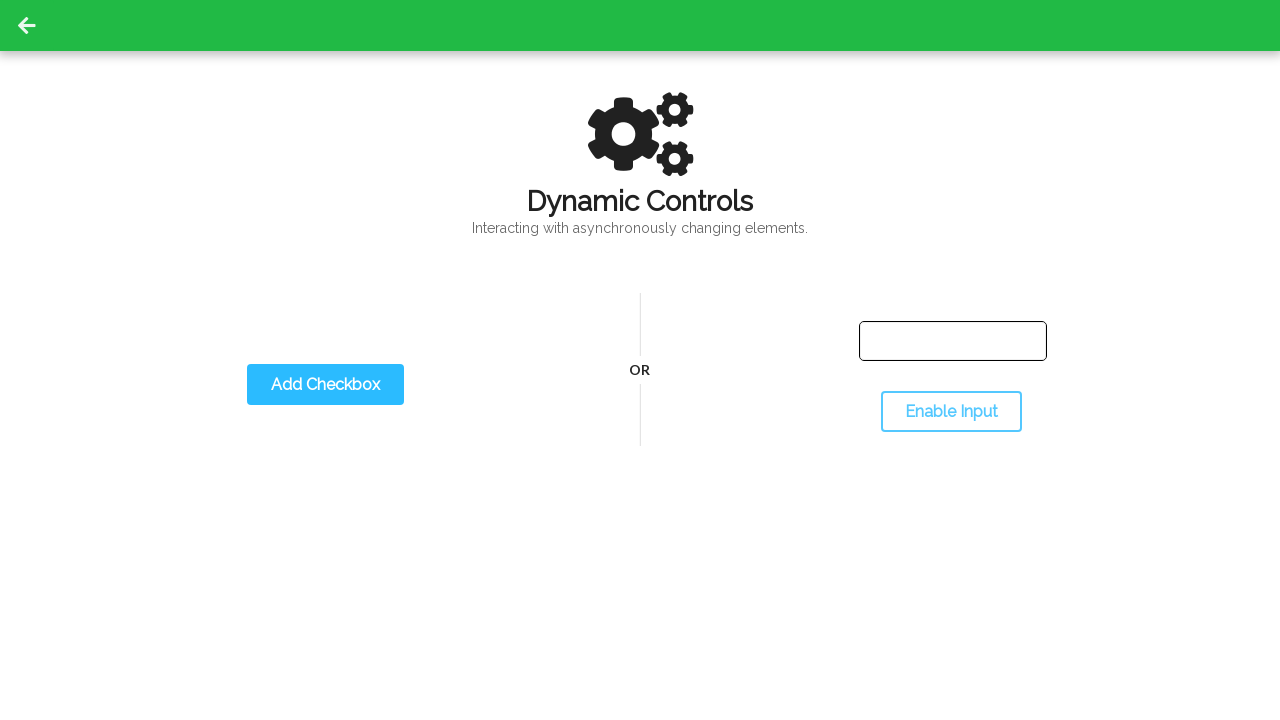

Checked if checkbox visibility changed after toggle
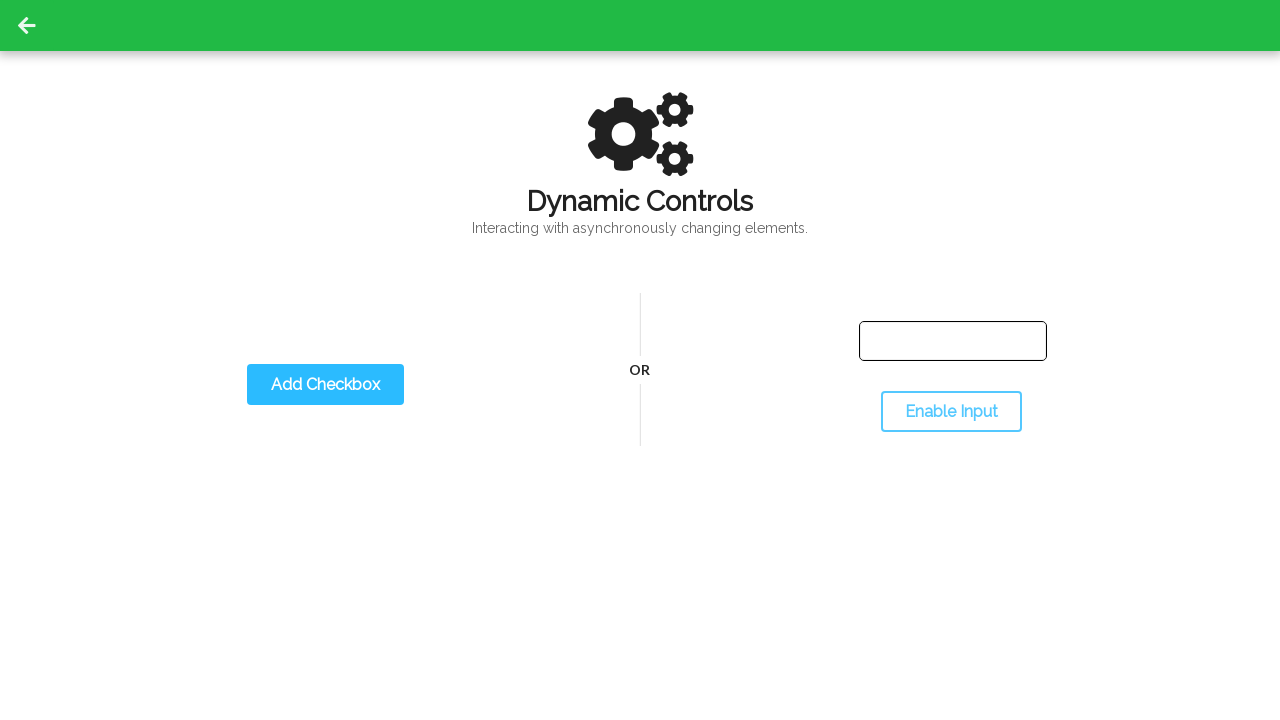

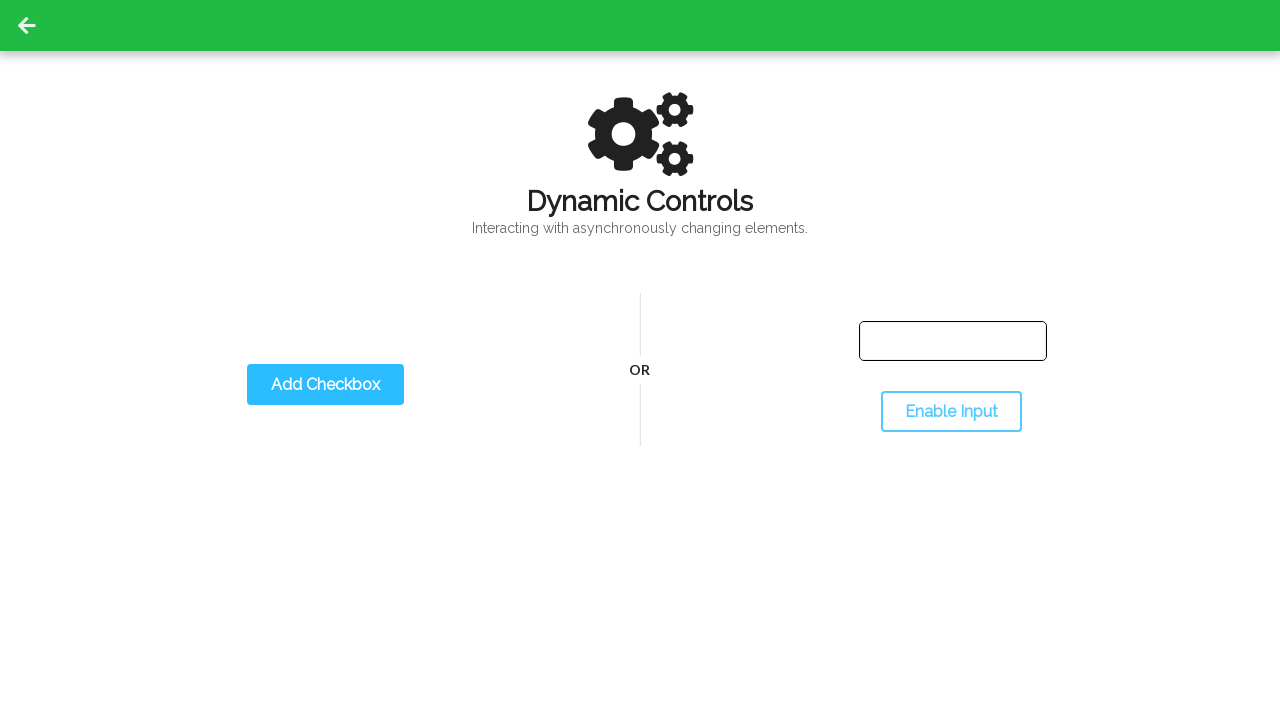